Tests navigation by clicking the "Get started" link and verifying the Installation heading appears on the resulting page

Starting URL: https://playwright.dev/

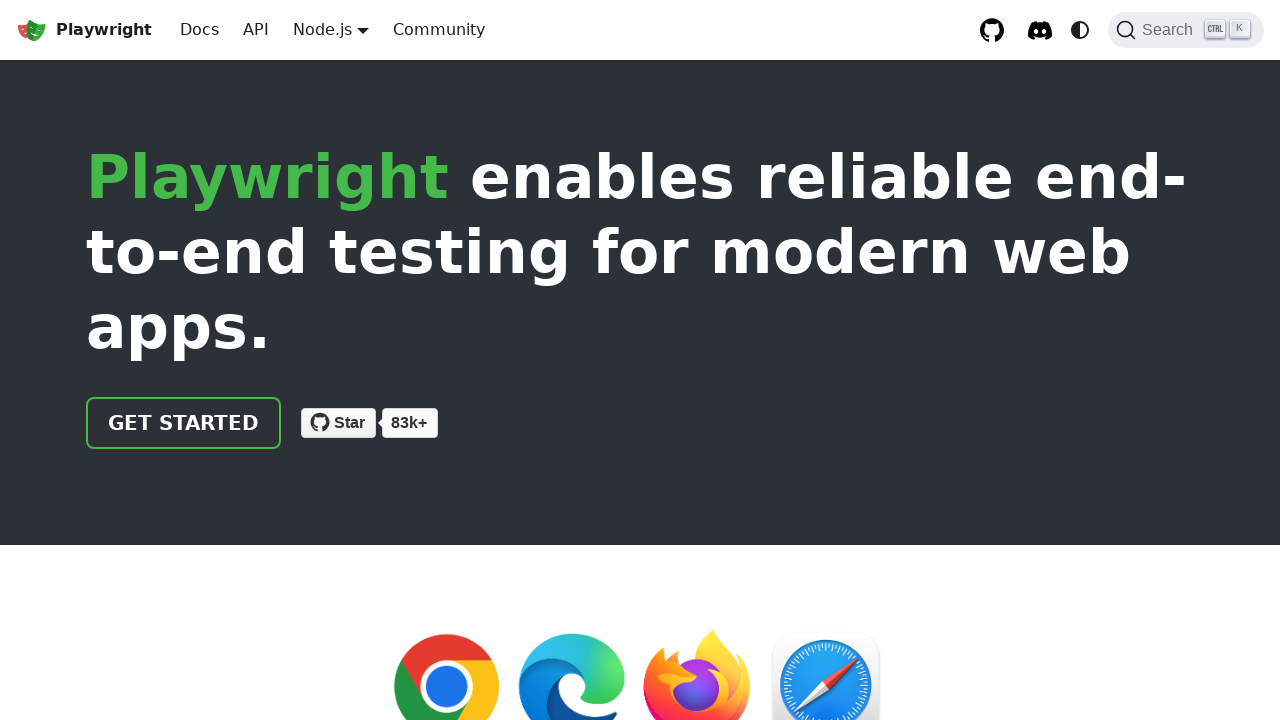

Clicked the 'Get started' link at (184, 423) on internal:role=link[name="Get started"i]
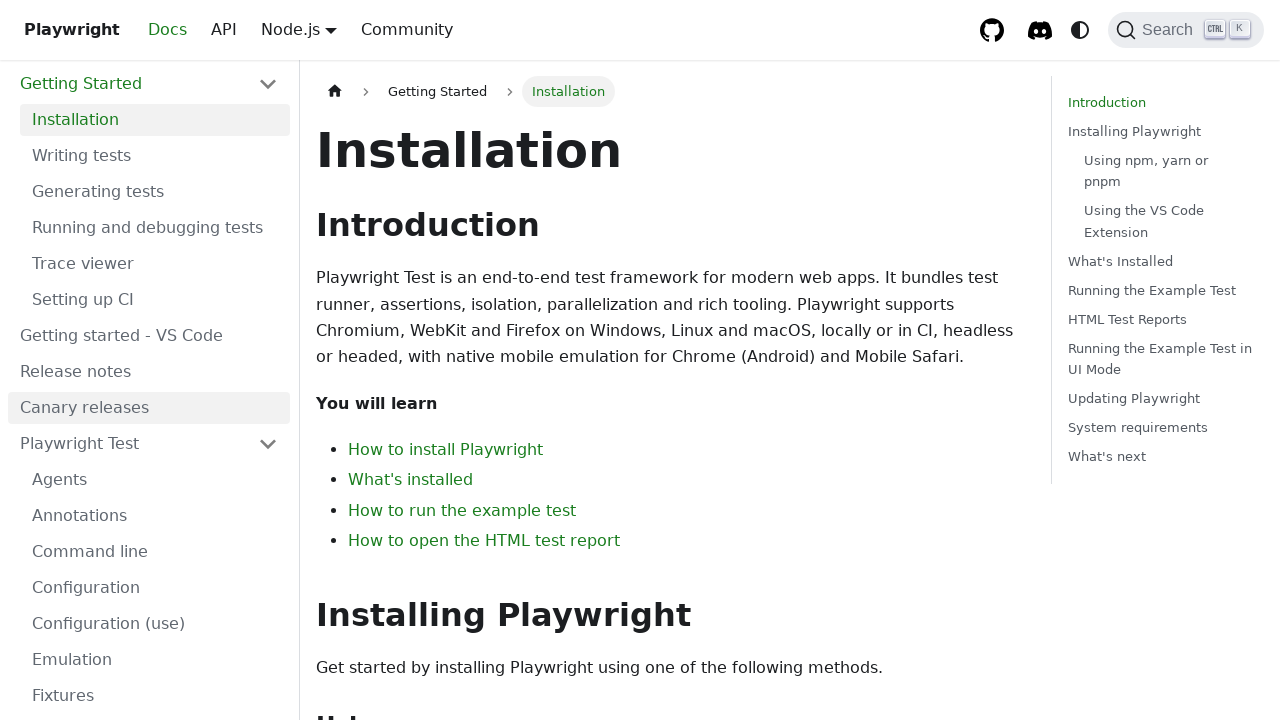

Verified Installation heading is visible on the page
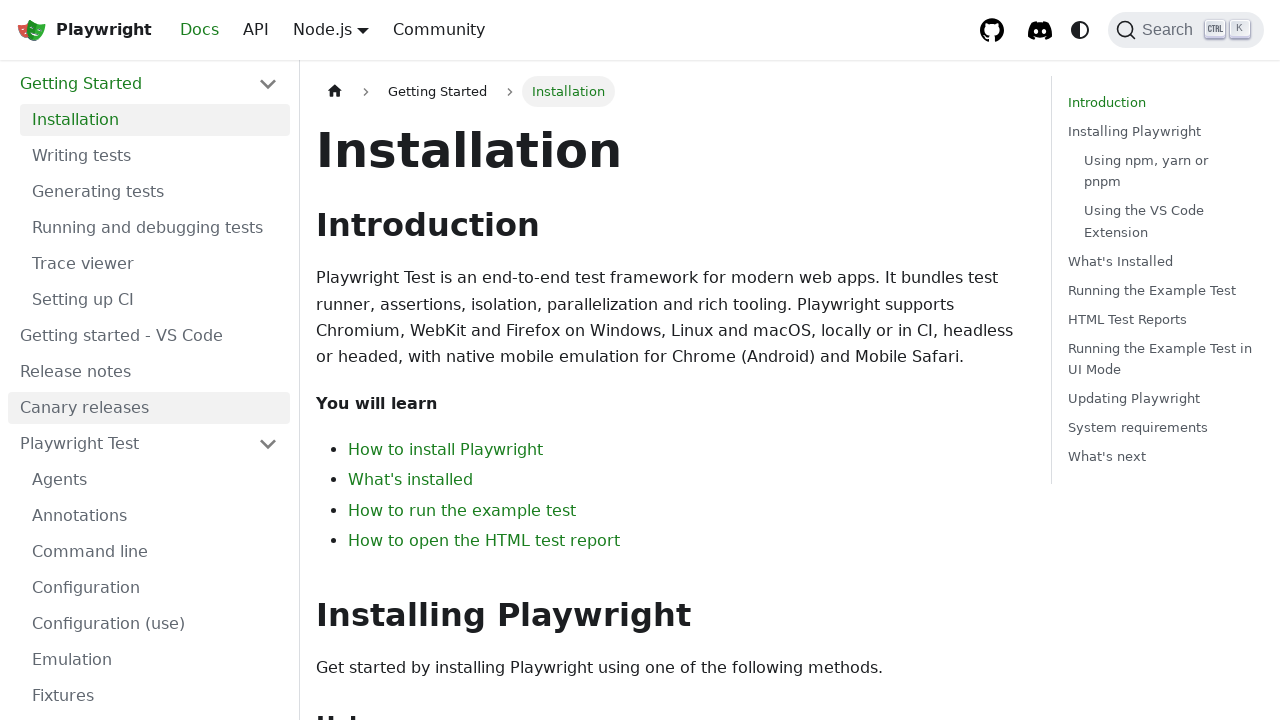

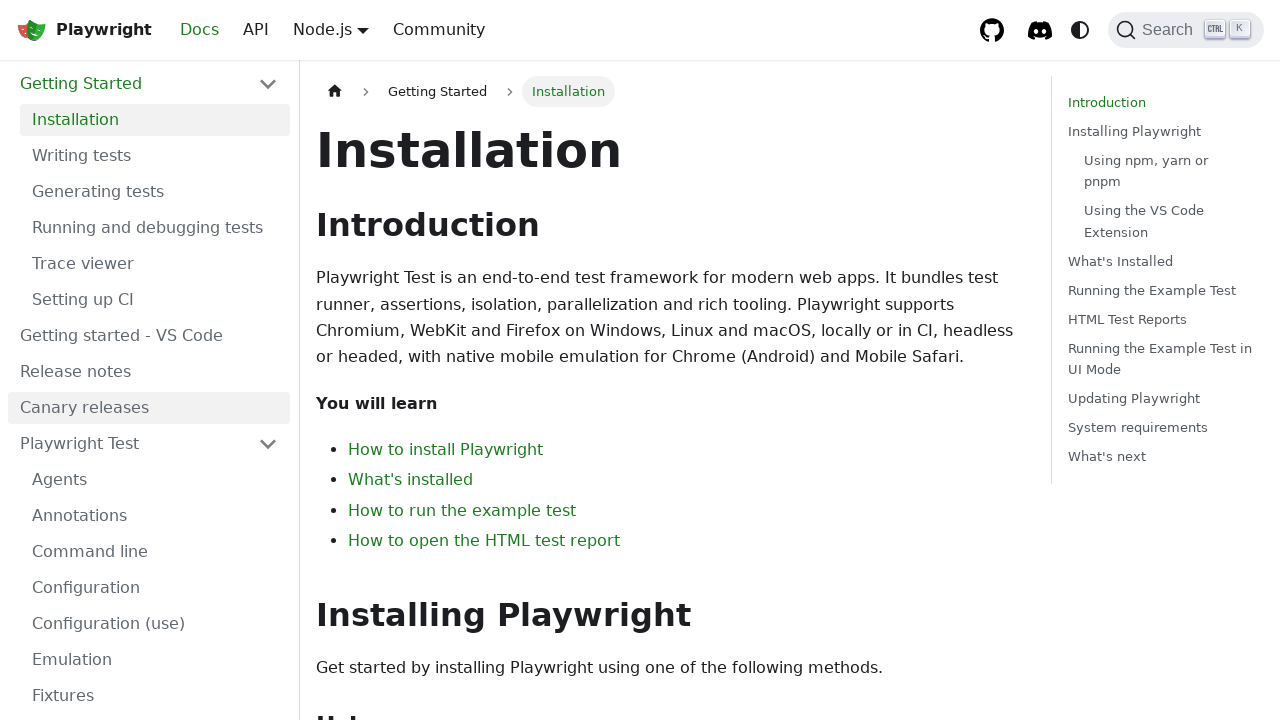